Tests modal dialog functionality by opening small and large modals, verifying their content, and closing them.

Starting URL: https://demoqa.com/modal-dialogs

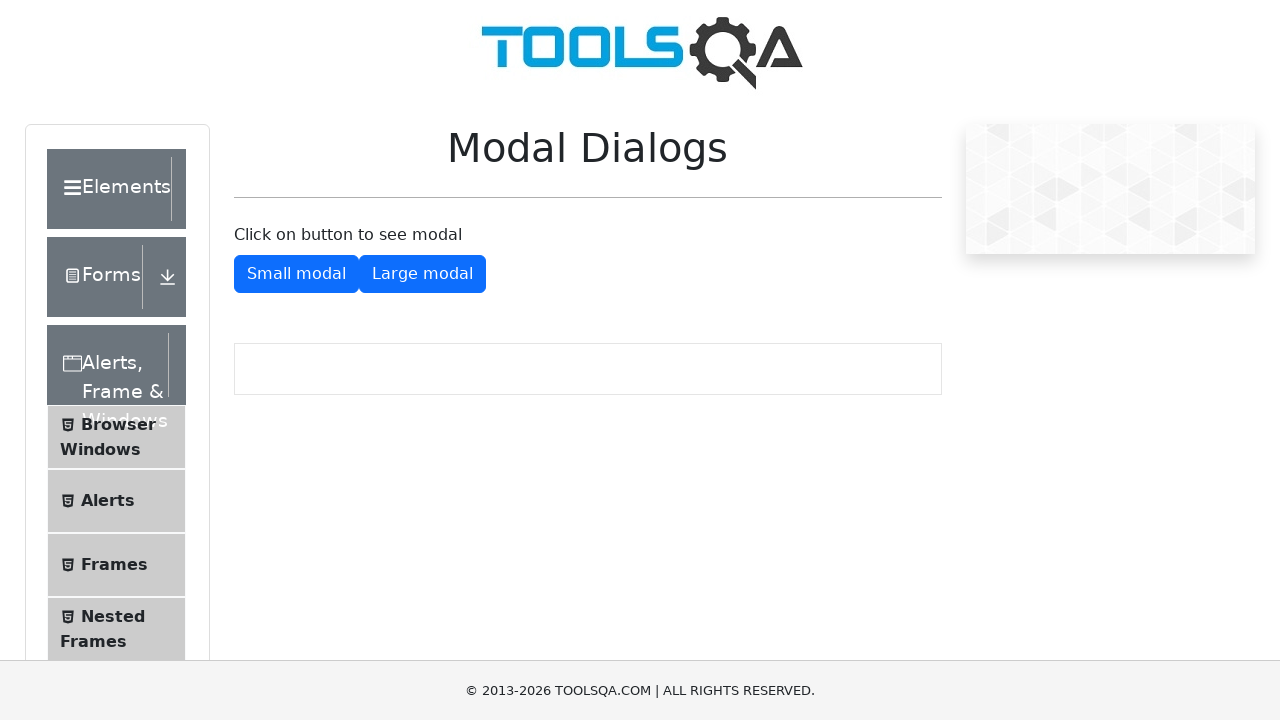

Clicked button to open small modal at (296, 274) on #showSmallModal
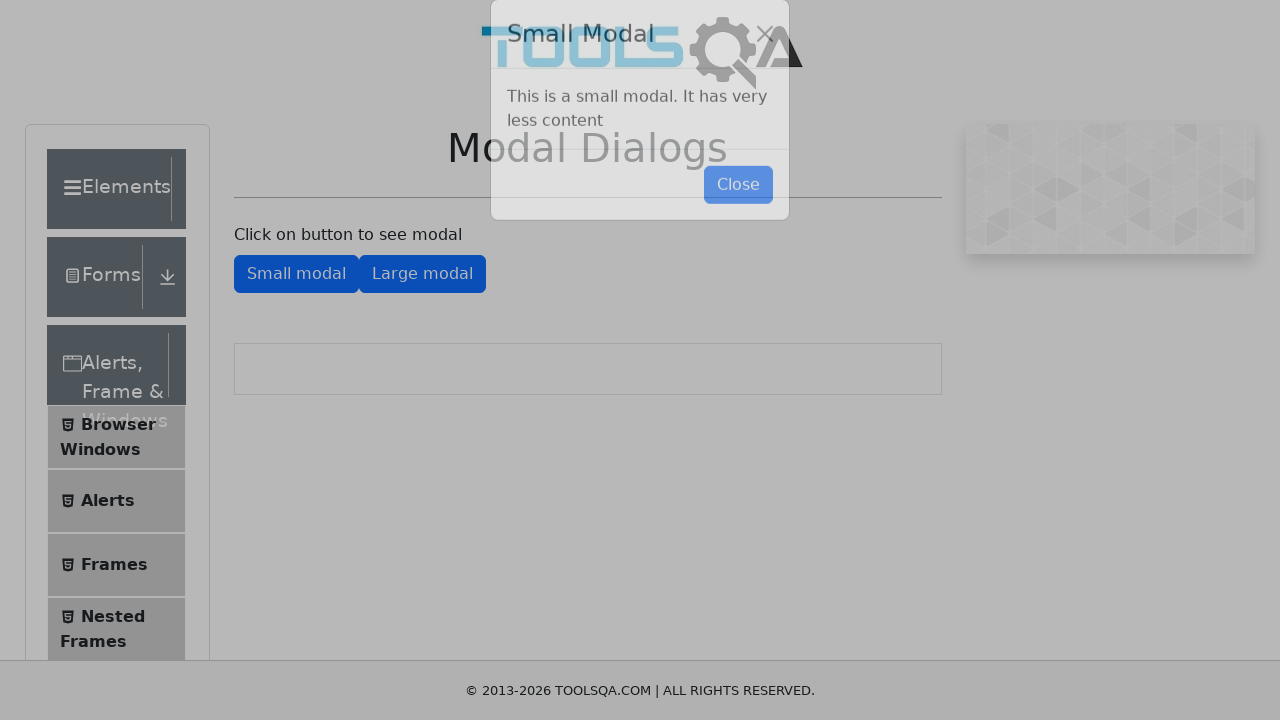

Small modal appeared
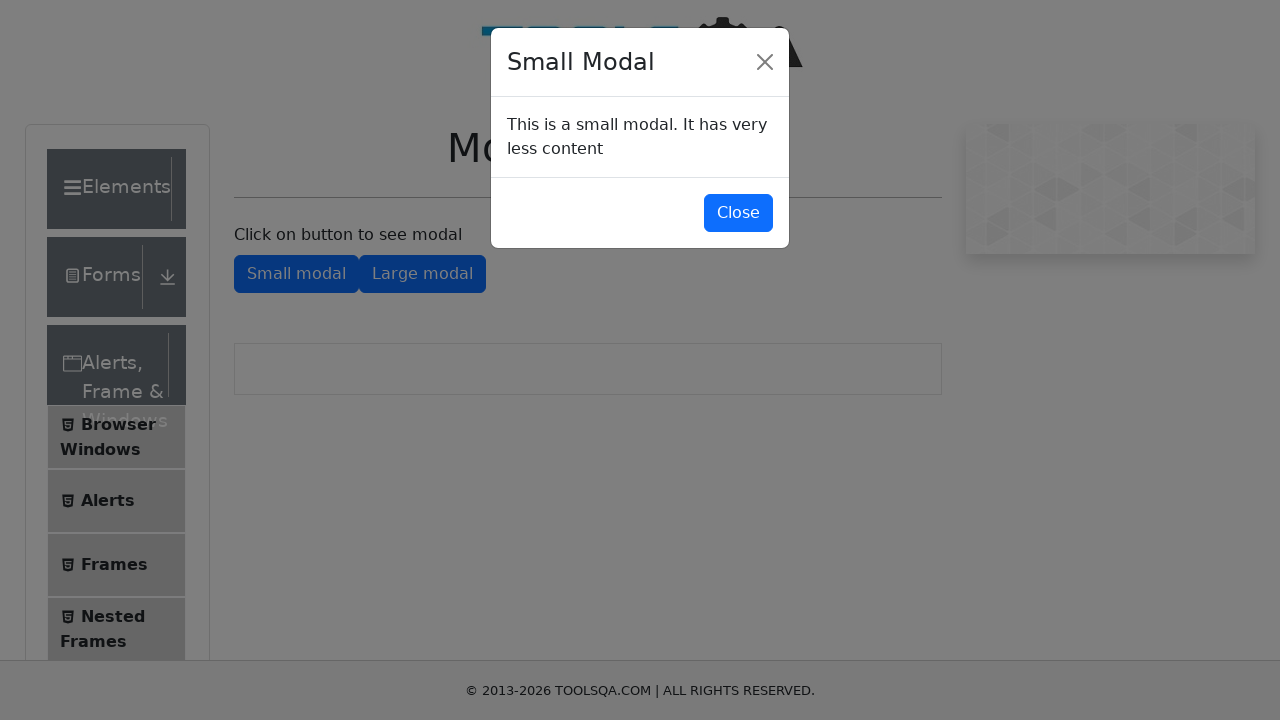

Retrieved text content from small modal
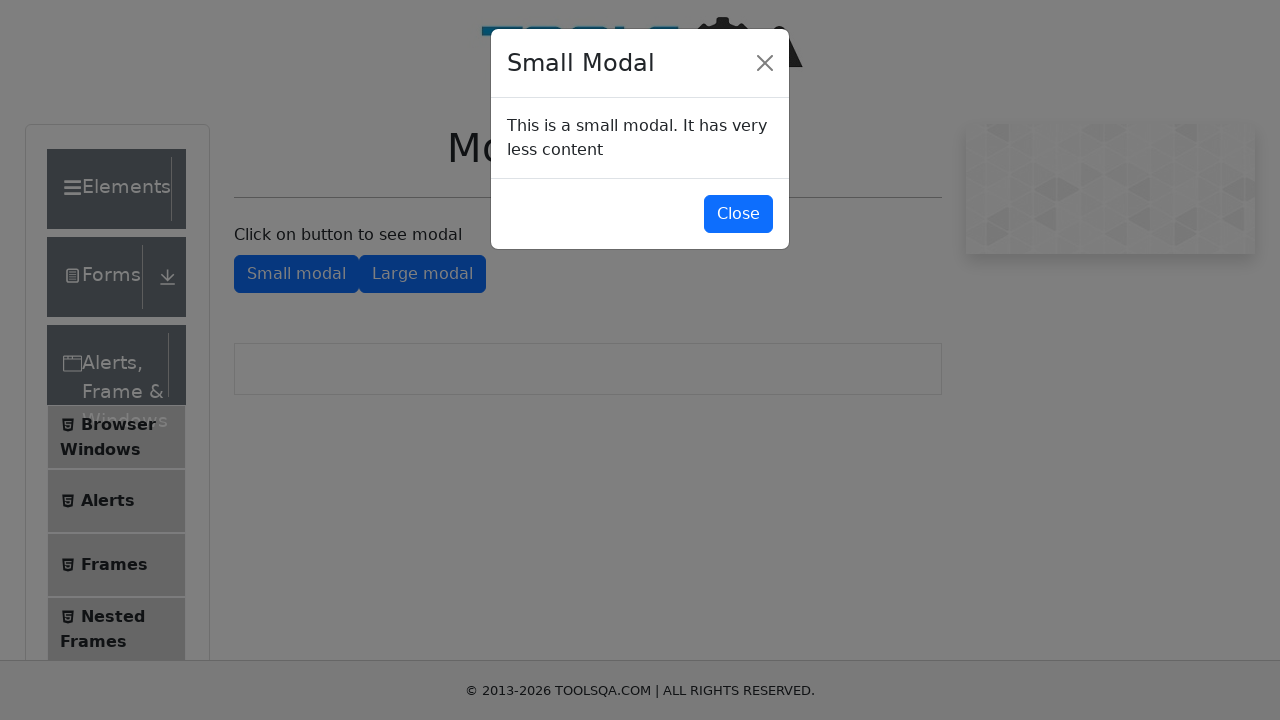

Verified small modal content is correct
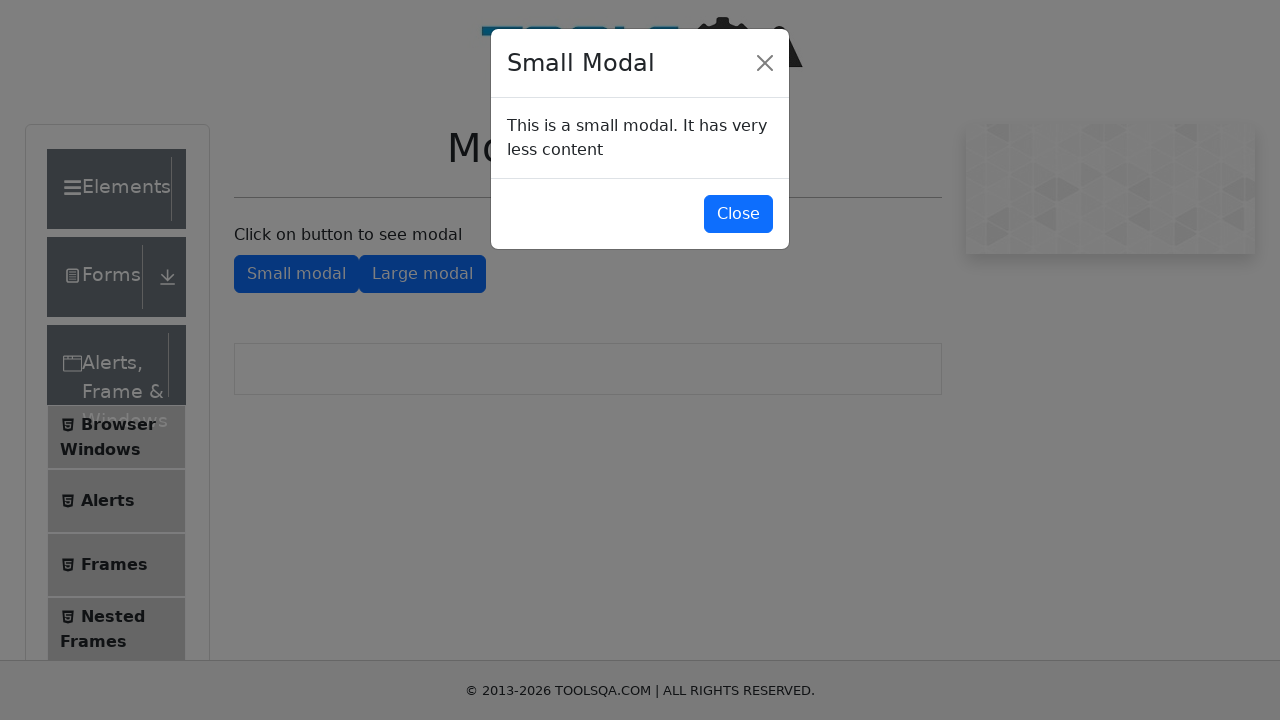

Clicked button to close small modal at (738, 214) on #closeSmallModal
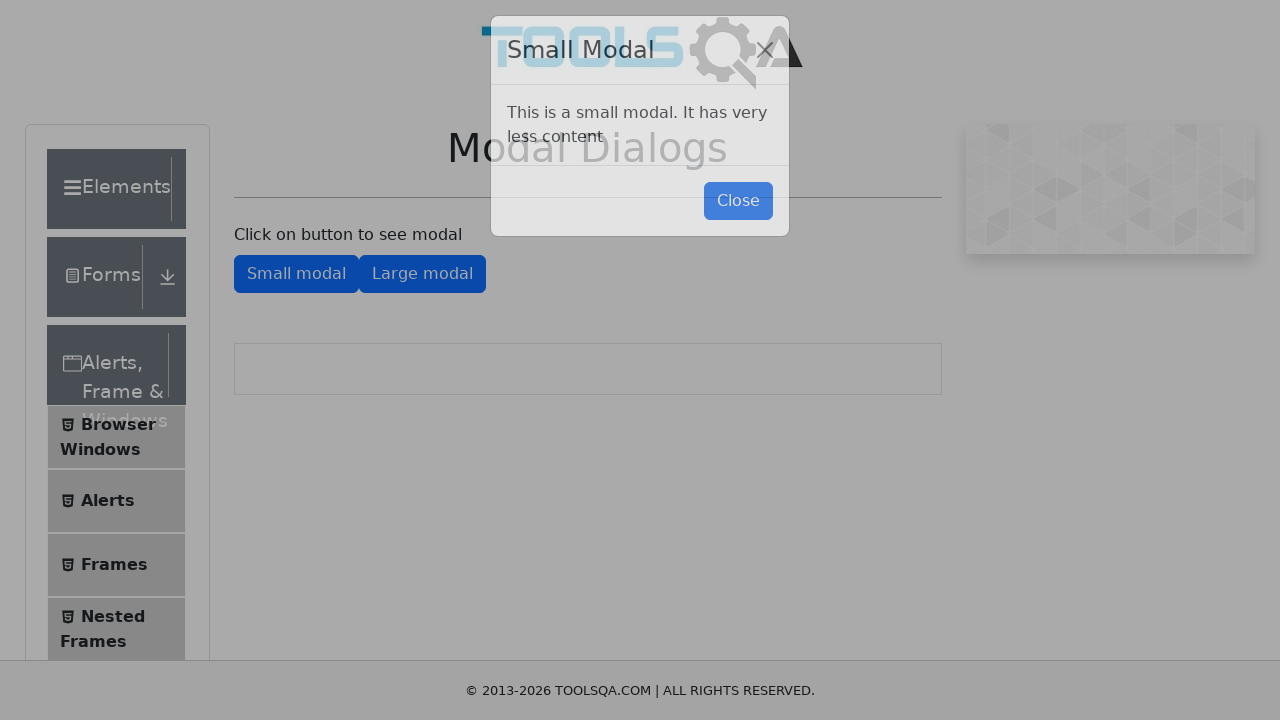

Small modal closed successfully
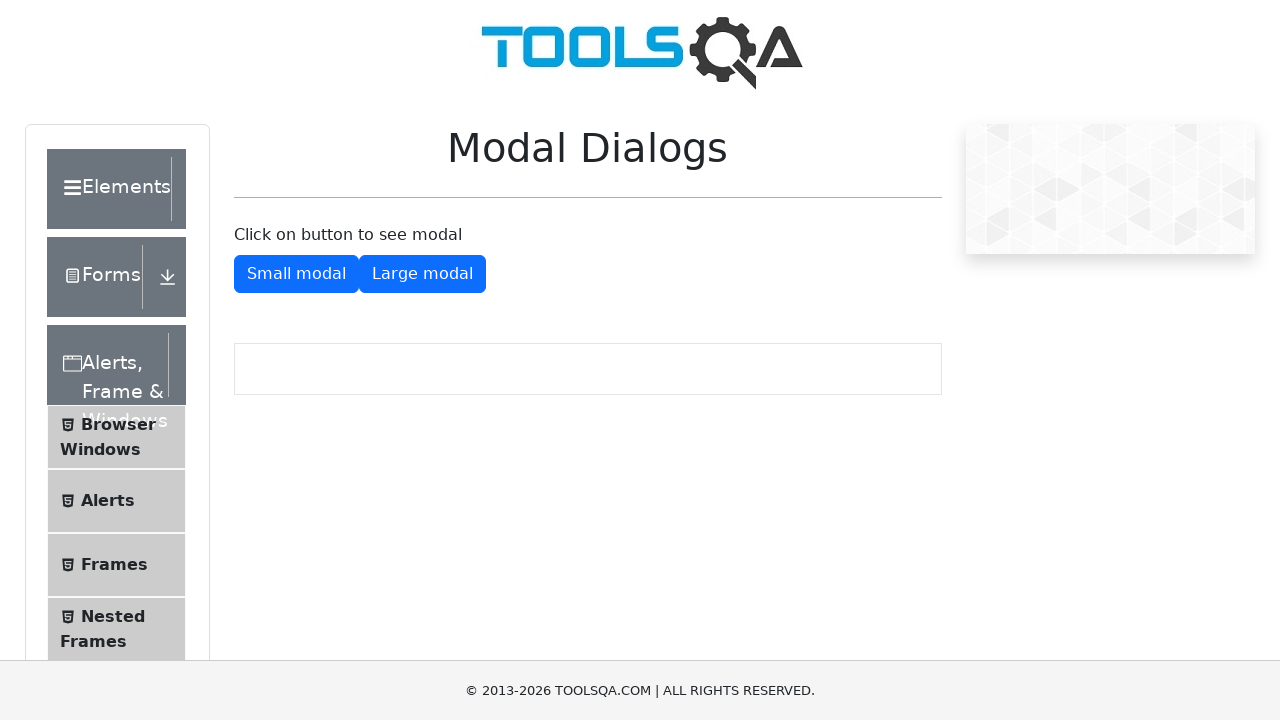

Clicked button to open large modal at (422, 274) on #showLargeModal
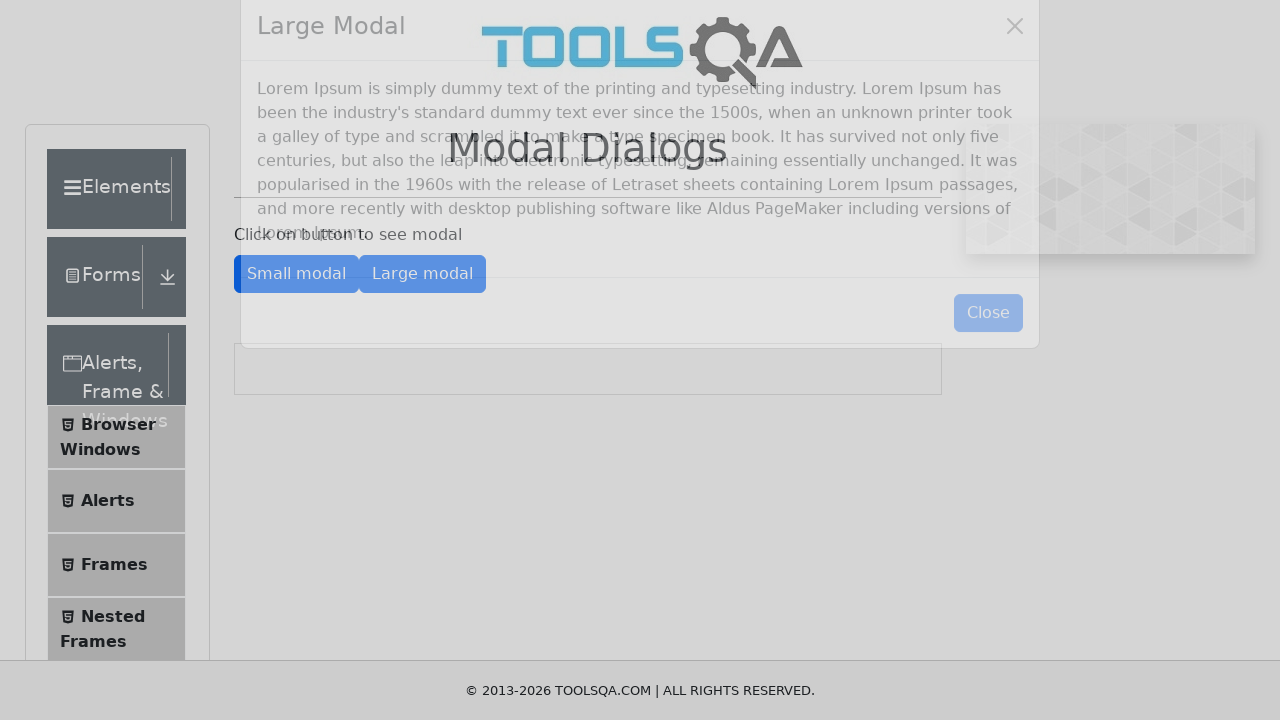

Large modal appeared
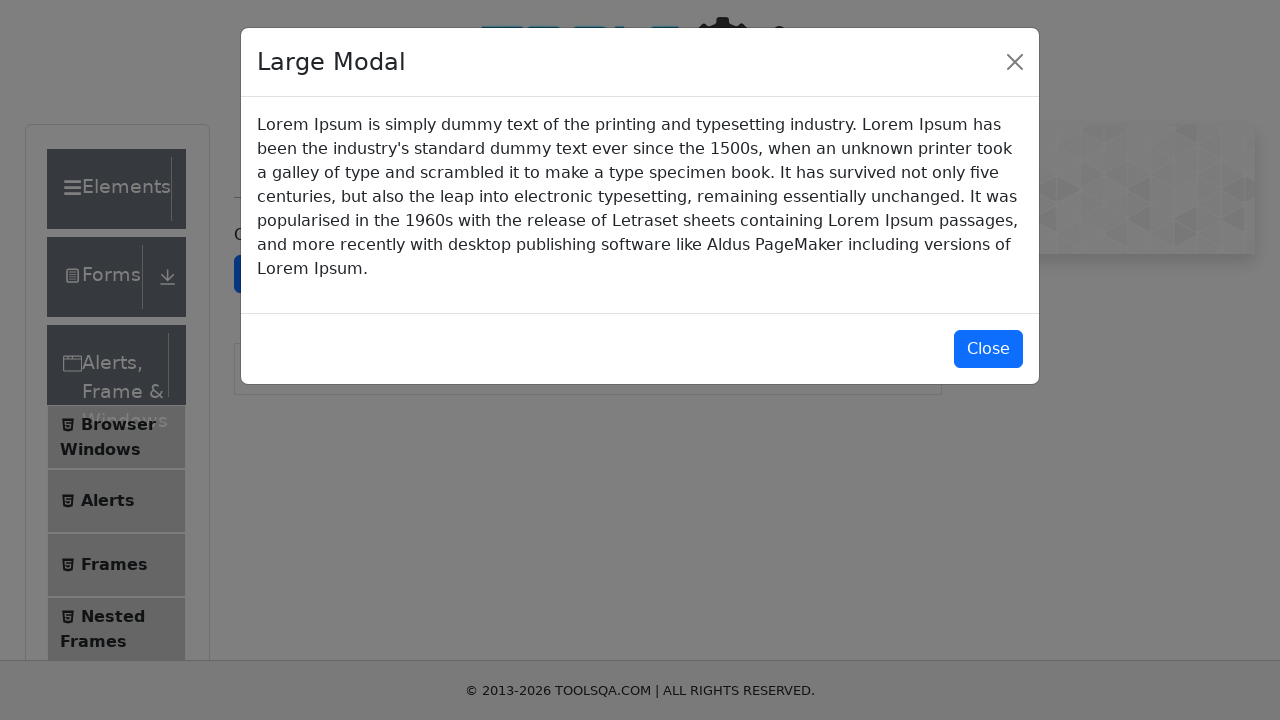

Retrieved text content from large modal
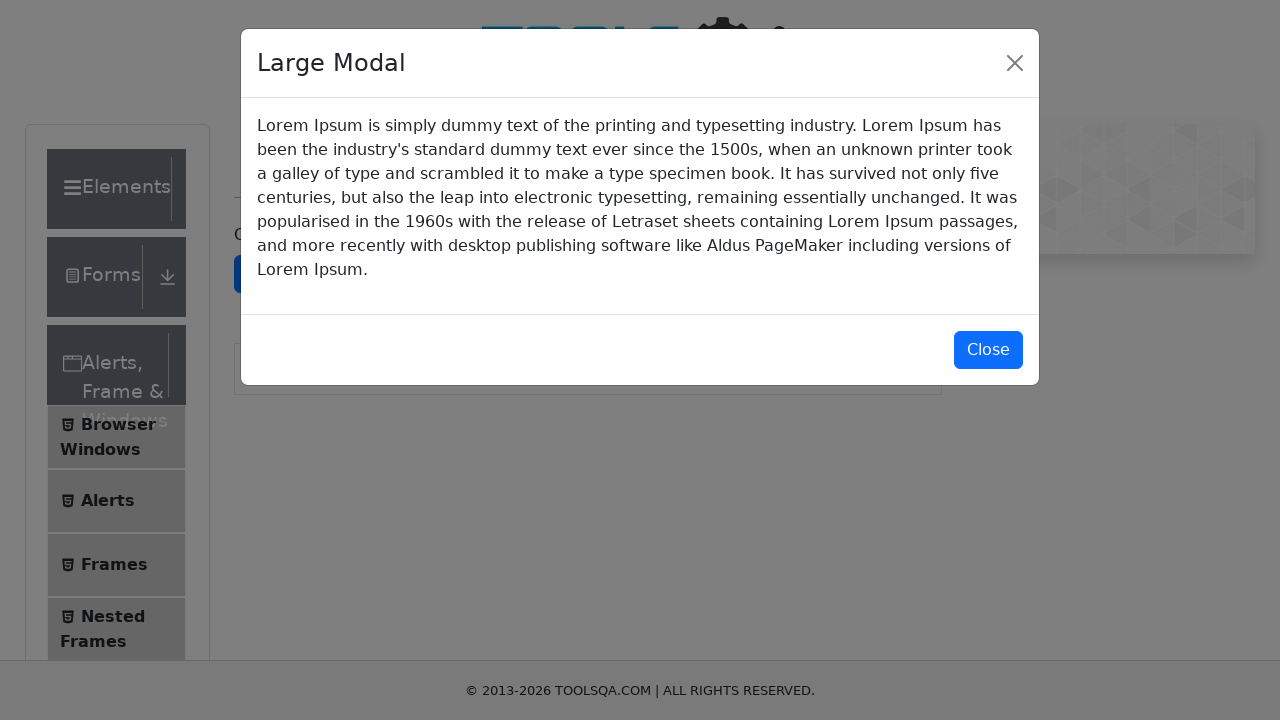

Verified large modal content contains expected text
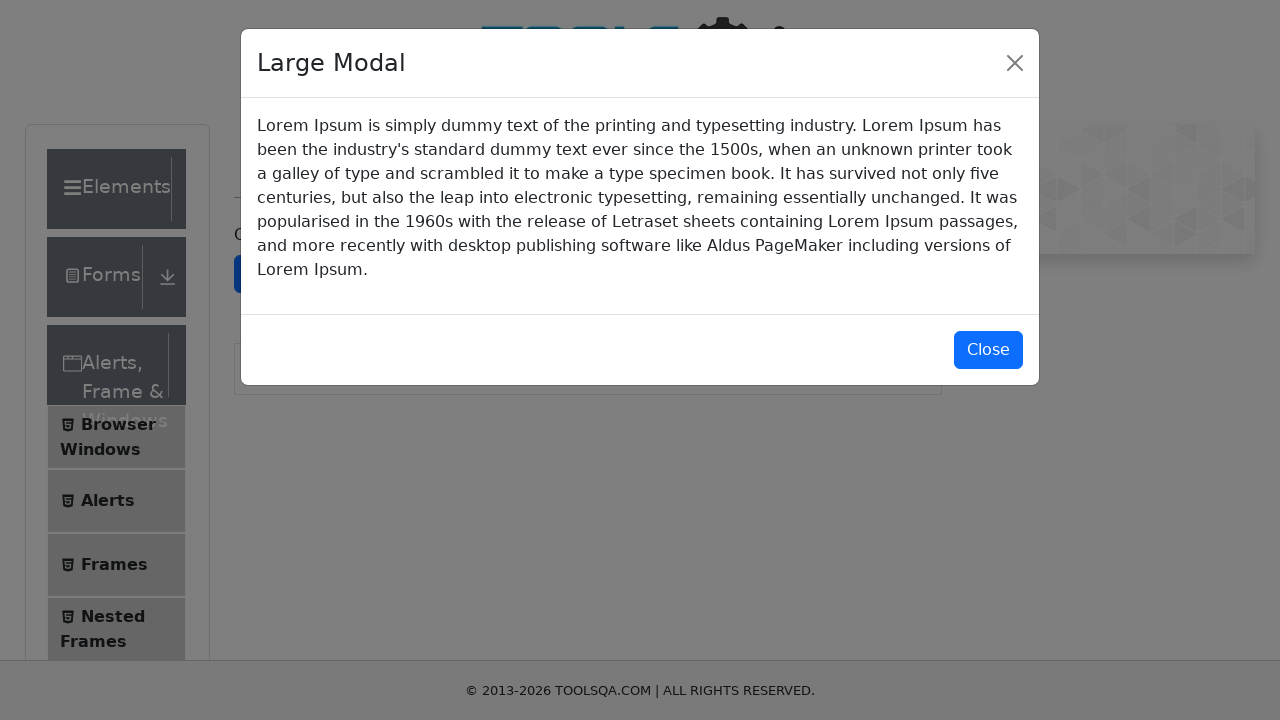

Clicked button to close large modal at (988, 350) on #closeLargeModal
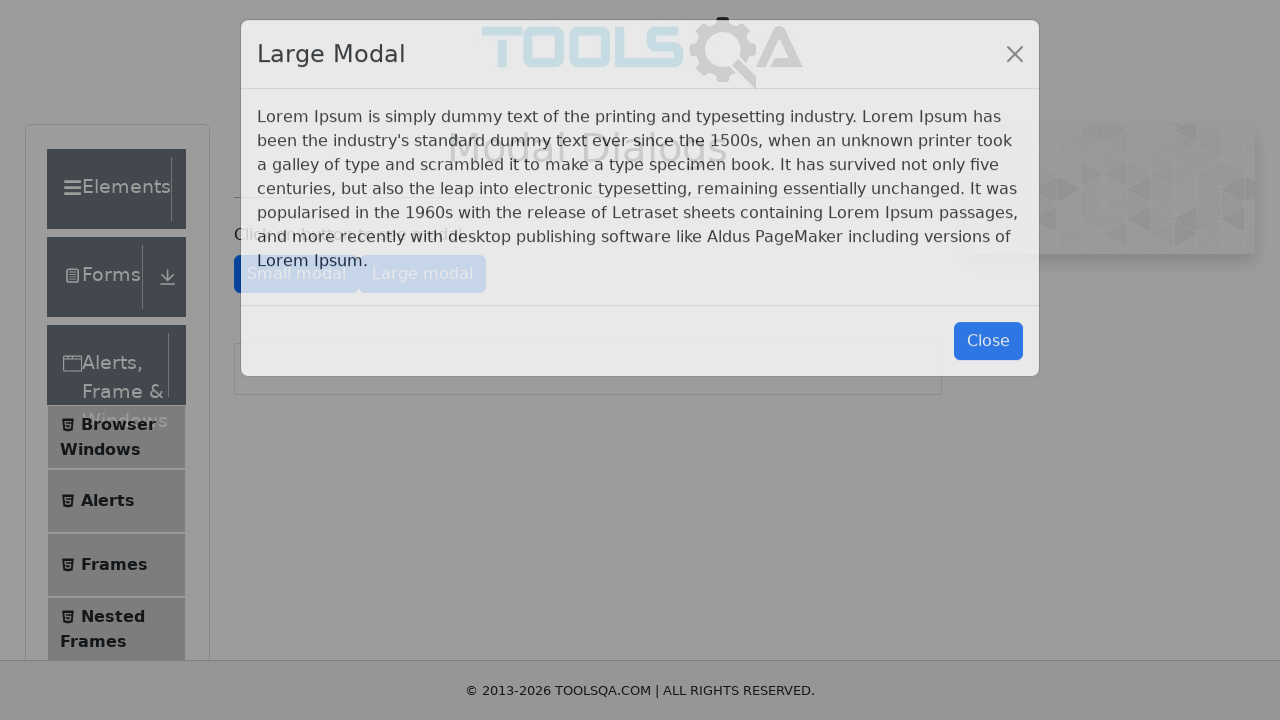

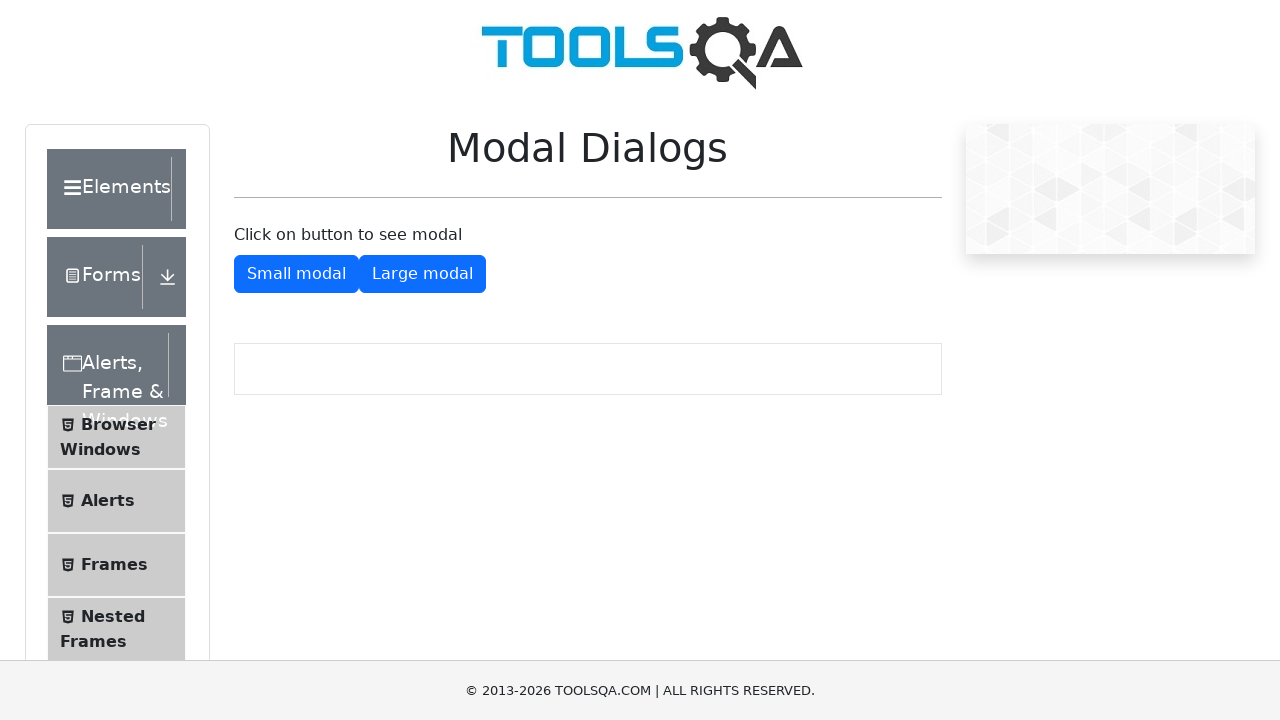